Navigates to W3Schools HTML5 Server-Sent Events demo page and verifies the page title

Starting URL: https://www.w3schools.com/html/tryit.asp?filename=tryhtml5_sse

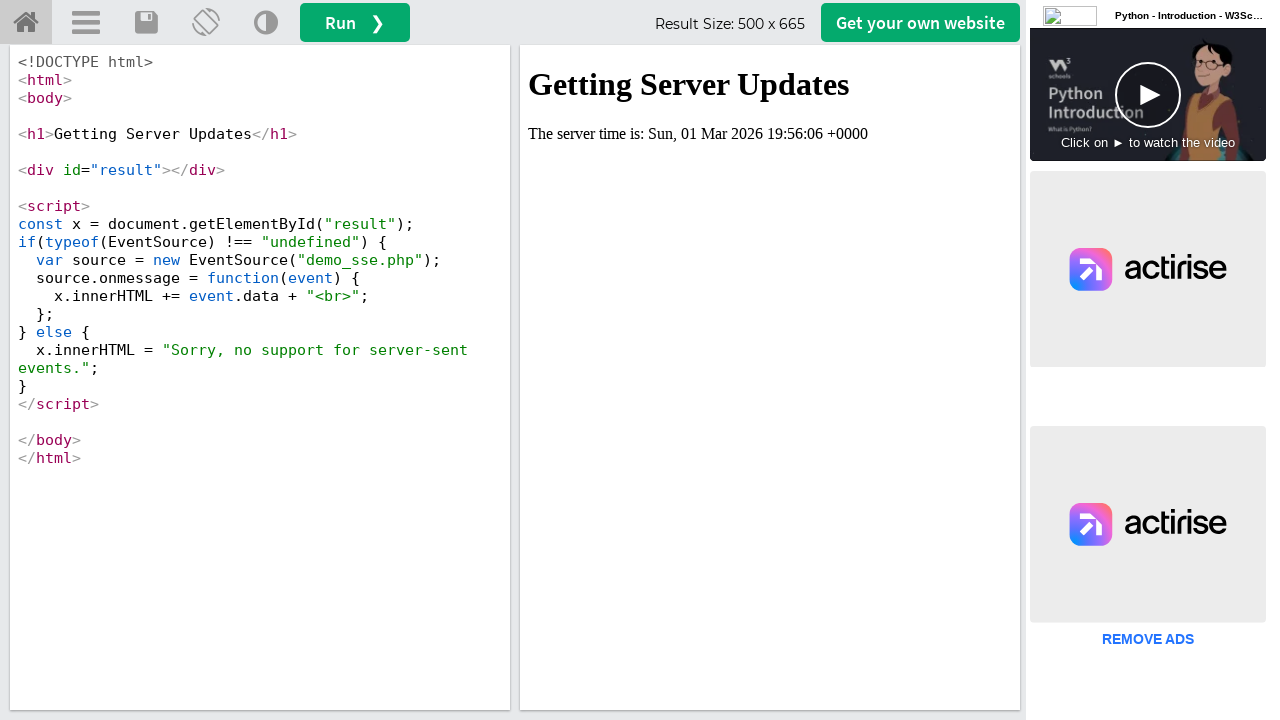

Waited for page to load - domcontentloaded state
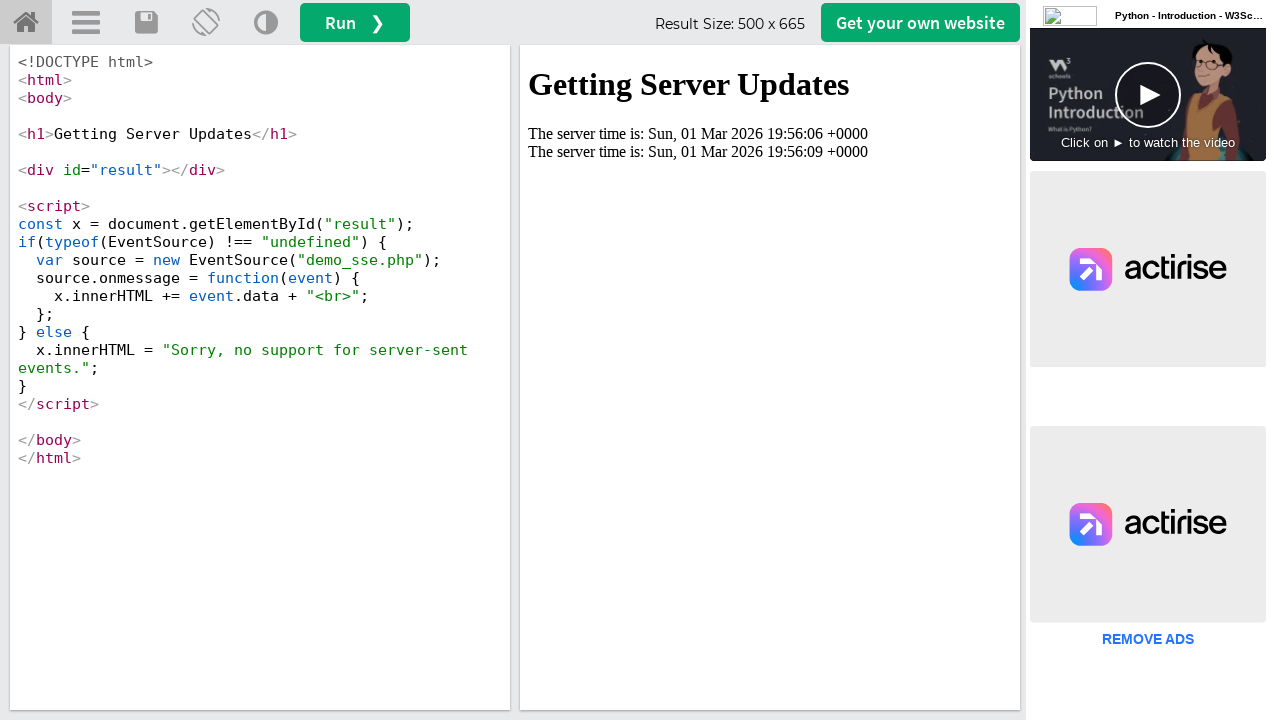

Waited 5 seconds for page to fully render
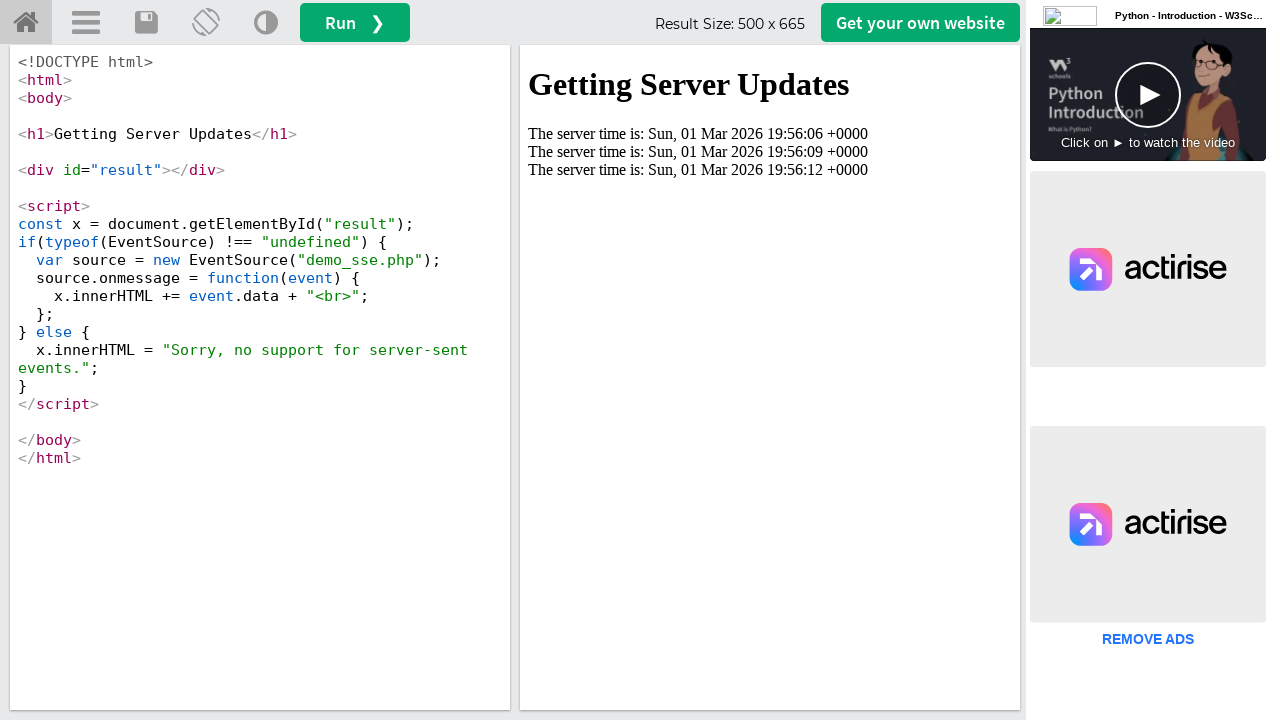

Verified page title contains 'Editor'
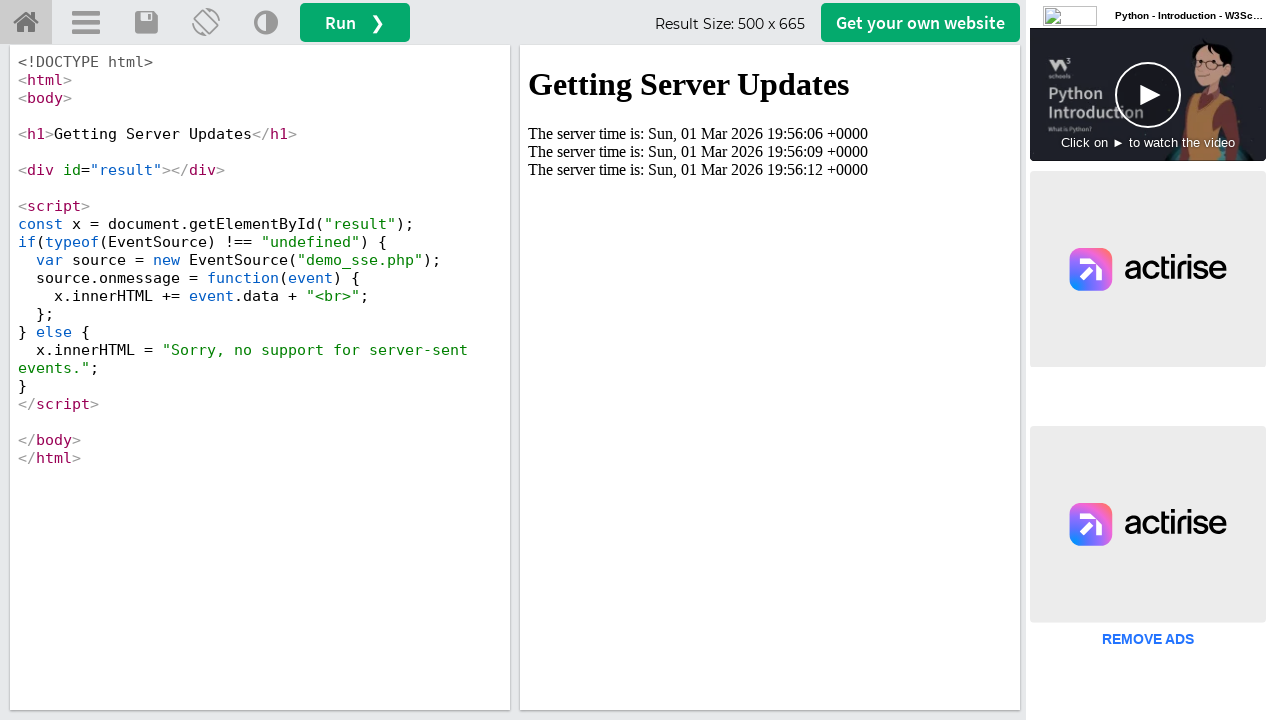

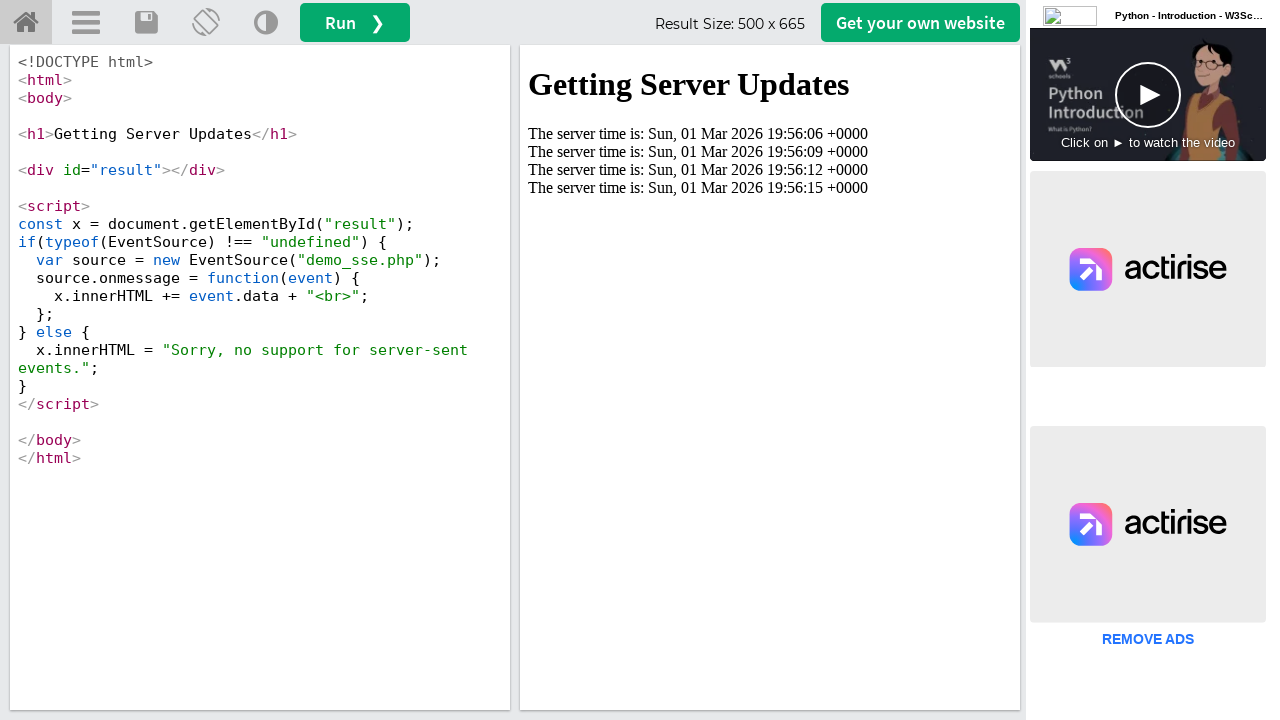